Tests lazy-loading image functionality by waiting for all images to be present on the page and verifying that the third image has loaded with a valid src attribute.

Starting URL: https://bonigarcia.dev/selenium-webdriver-java/loading-images.html

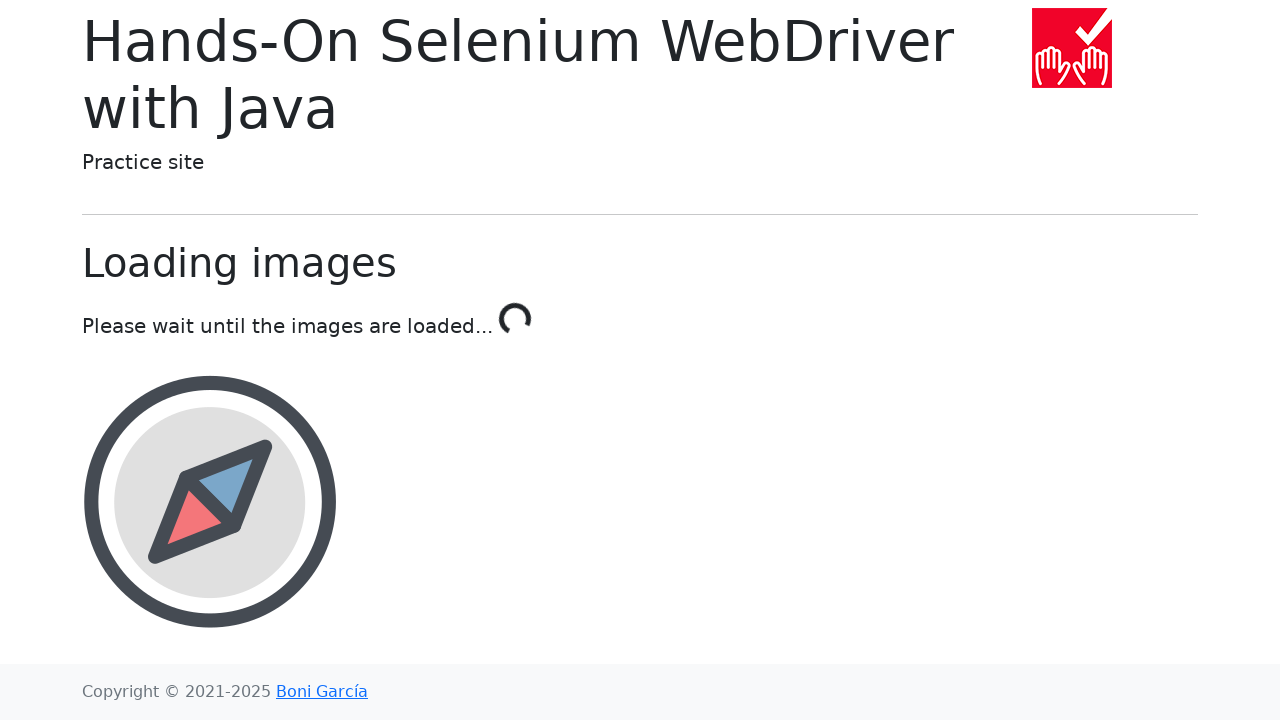

Waited for all images to be attached to the page
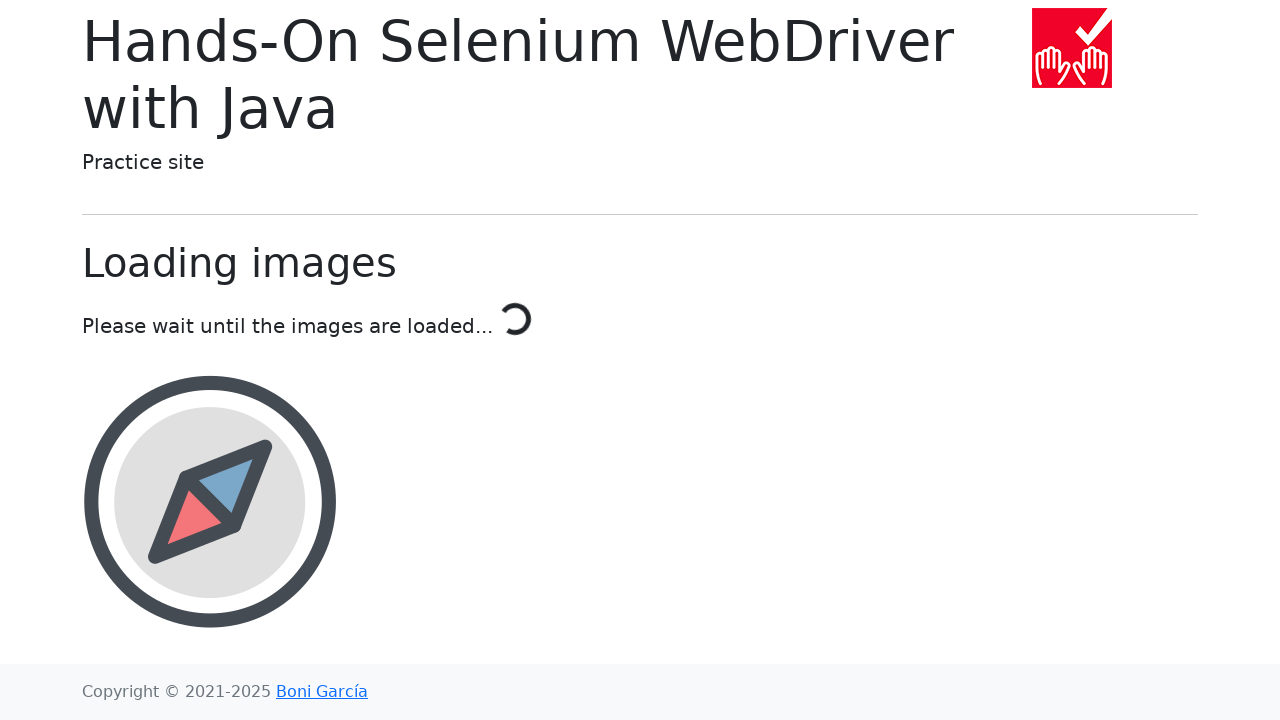

Retrieved all image elements from the page
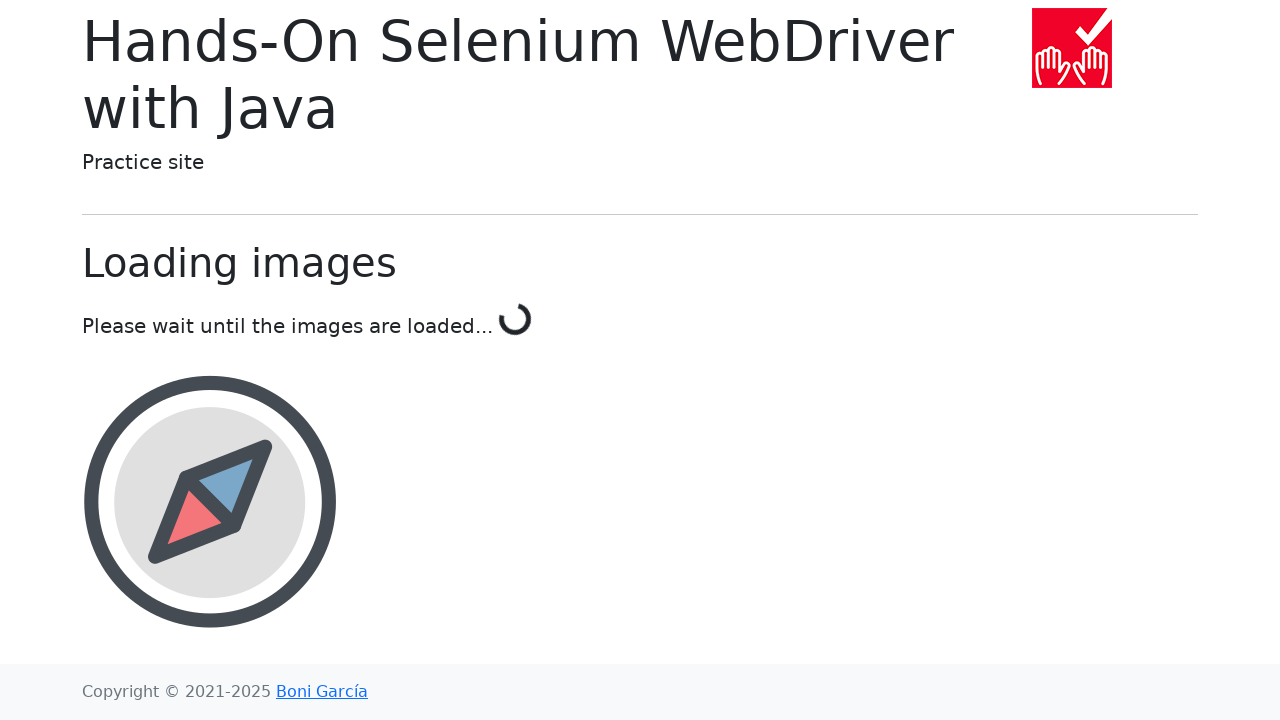

Waited for the third image to be attached to the DOM
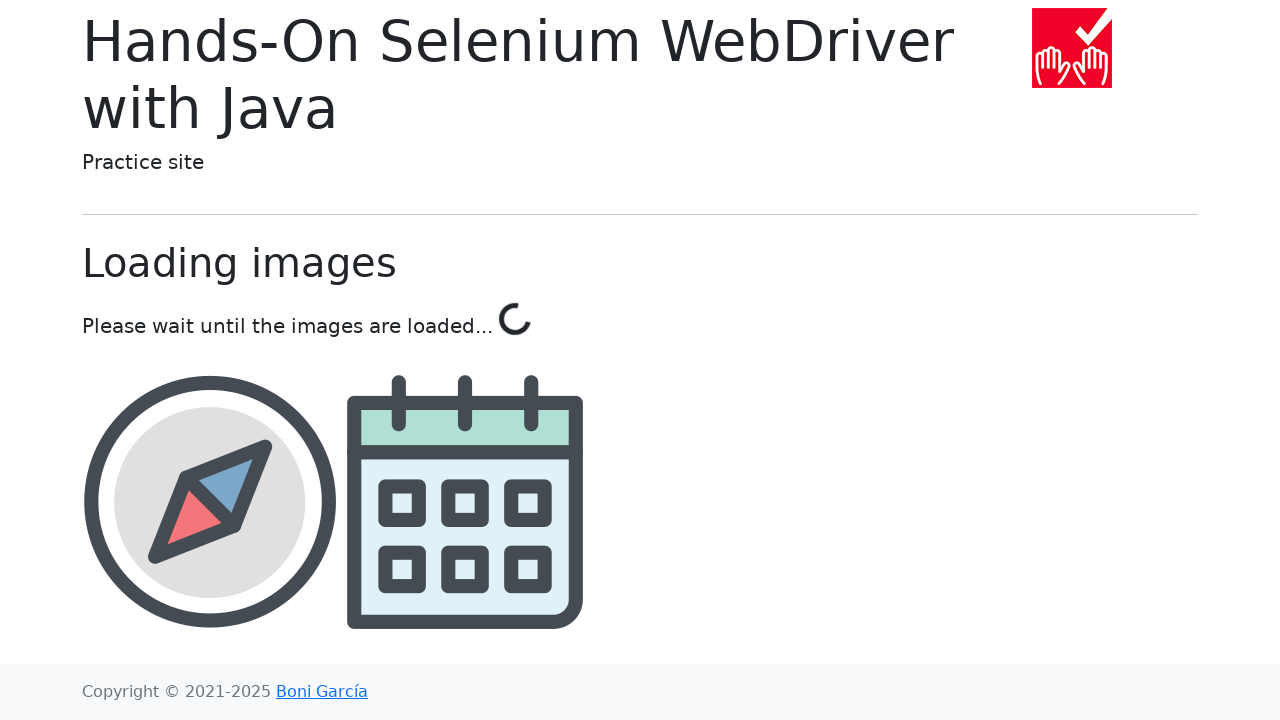

Waited for the third image to have a valid non-empty src attribute
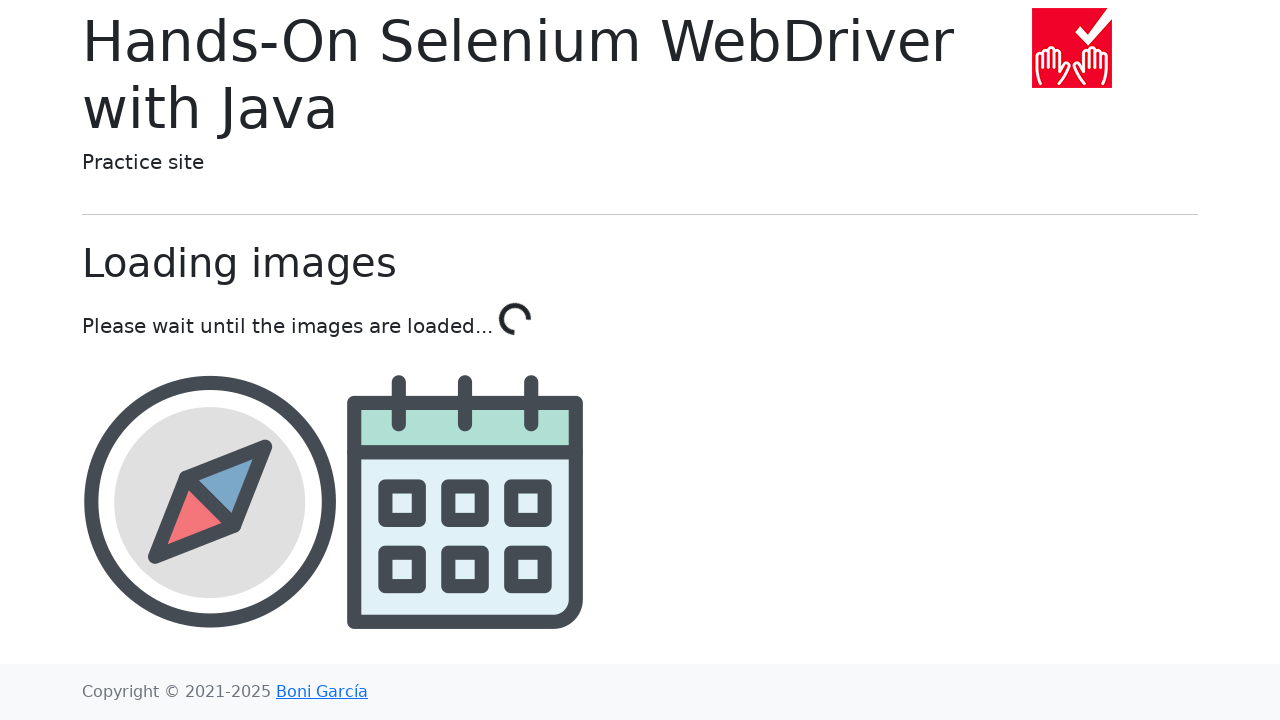

Retrieved src attribute from the third image
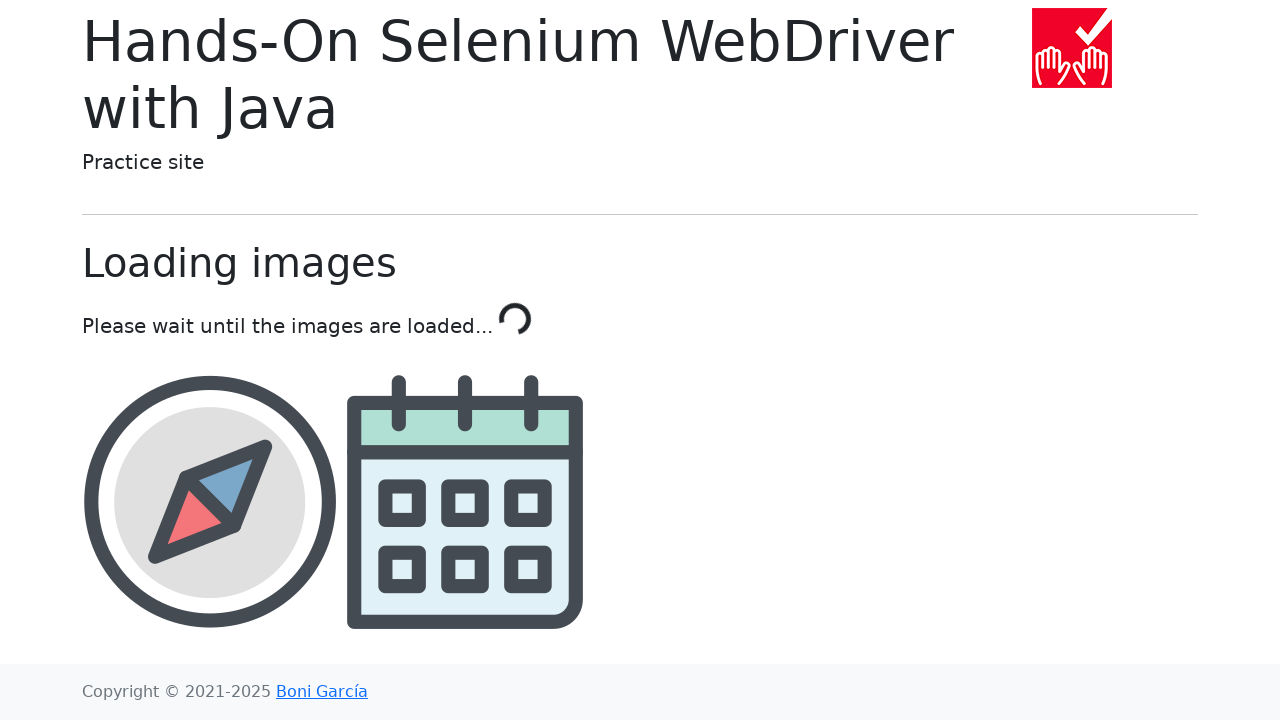

Verified that the third image src is not empty and valid
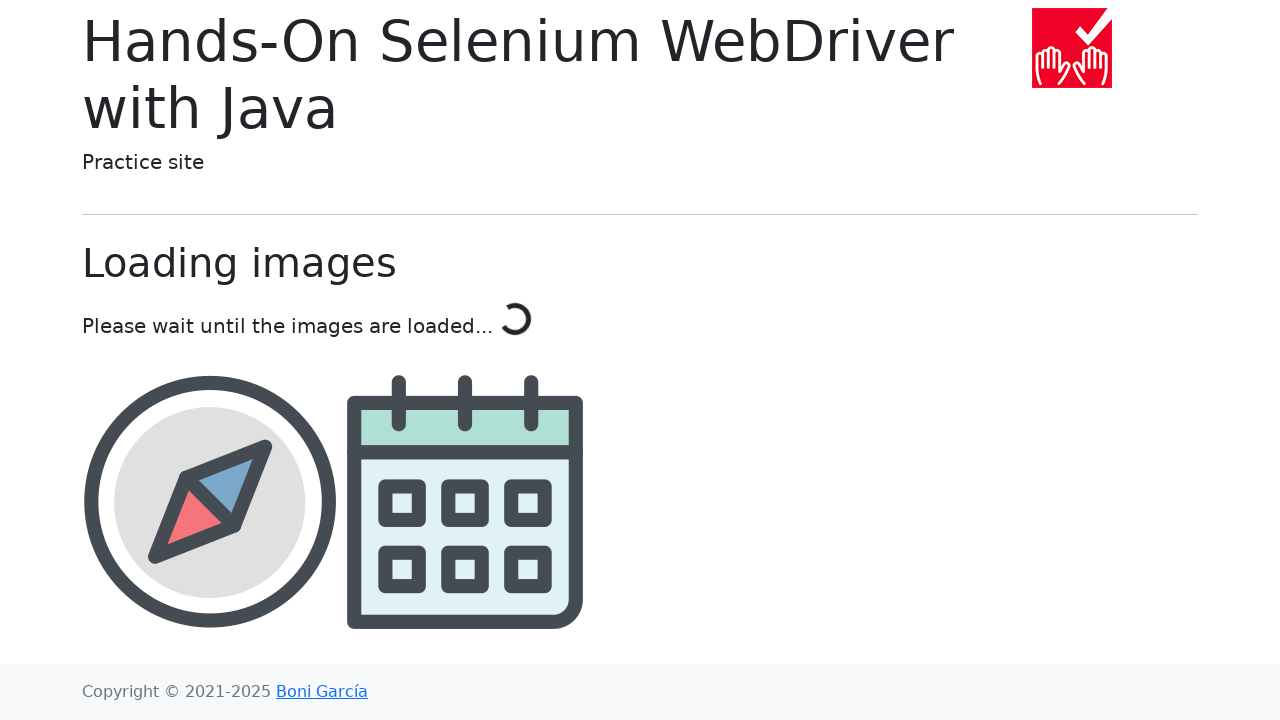

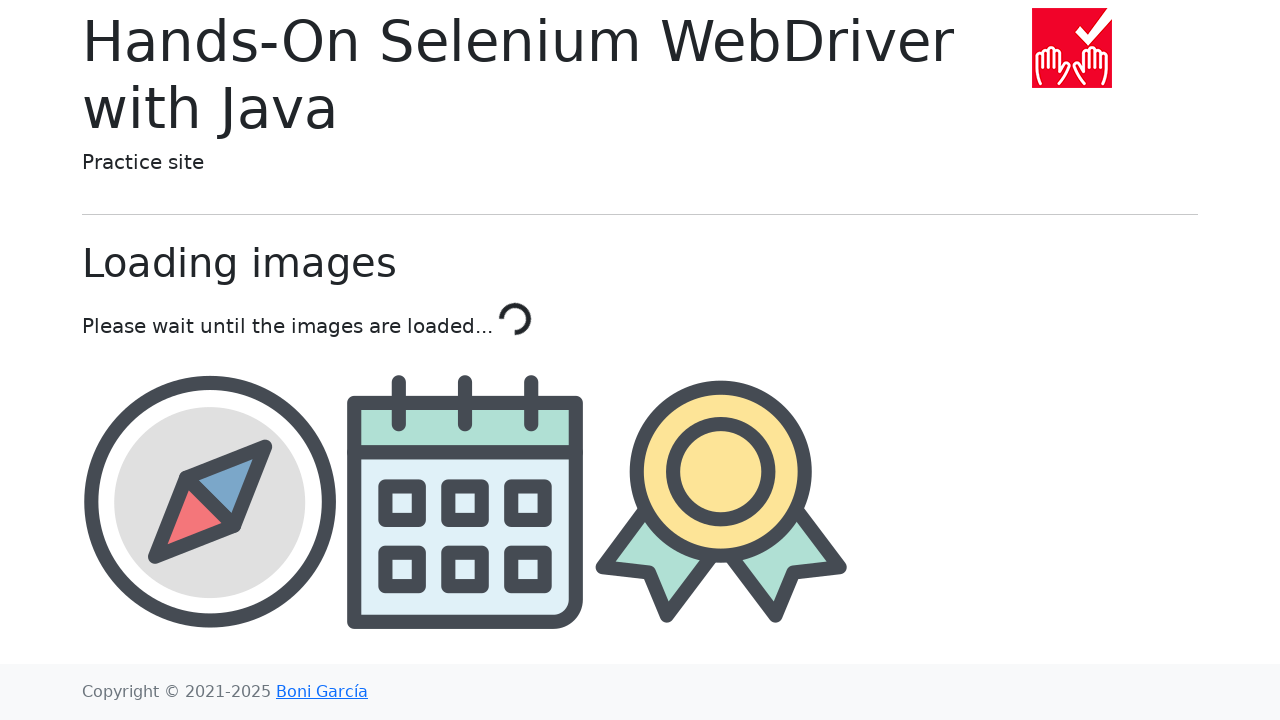